Tests YouTube's autocomplete search functionality by typing a search term and verifying that autocomplete suggestions appear containing the search term

Starting URL: https://www.youtube.com/c/MichaelMintz

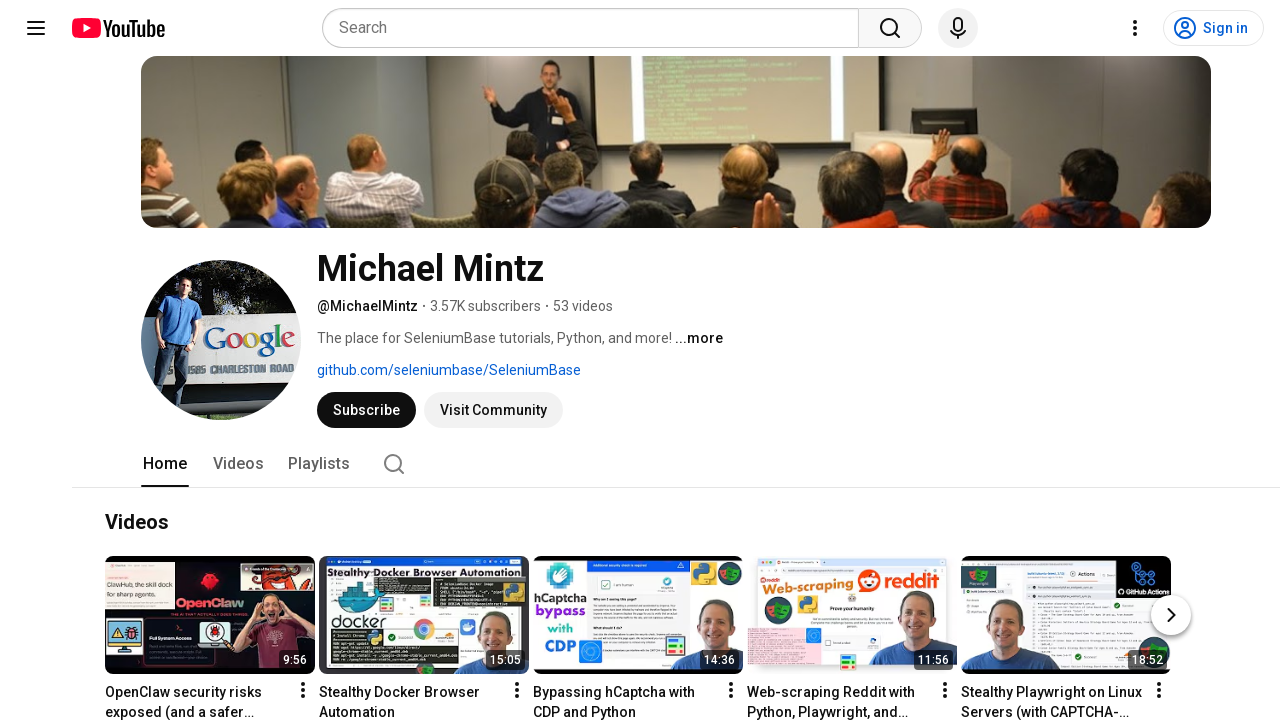

Double-clicked on YouTube search box to focus it at (596, 28) on input[name="search_query"]
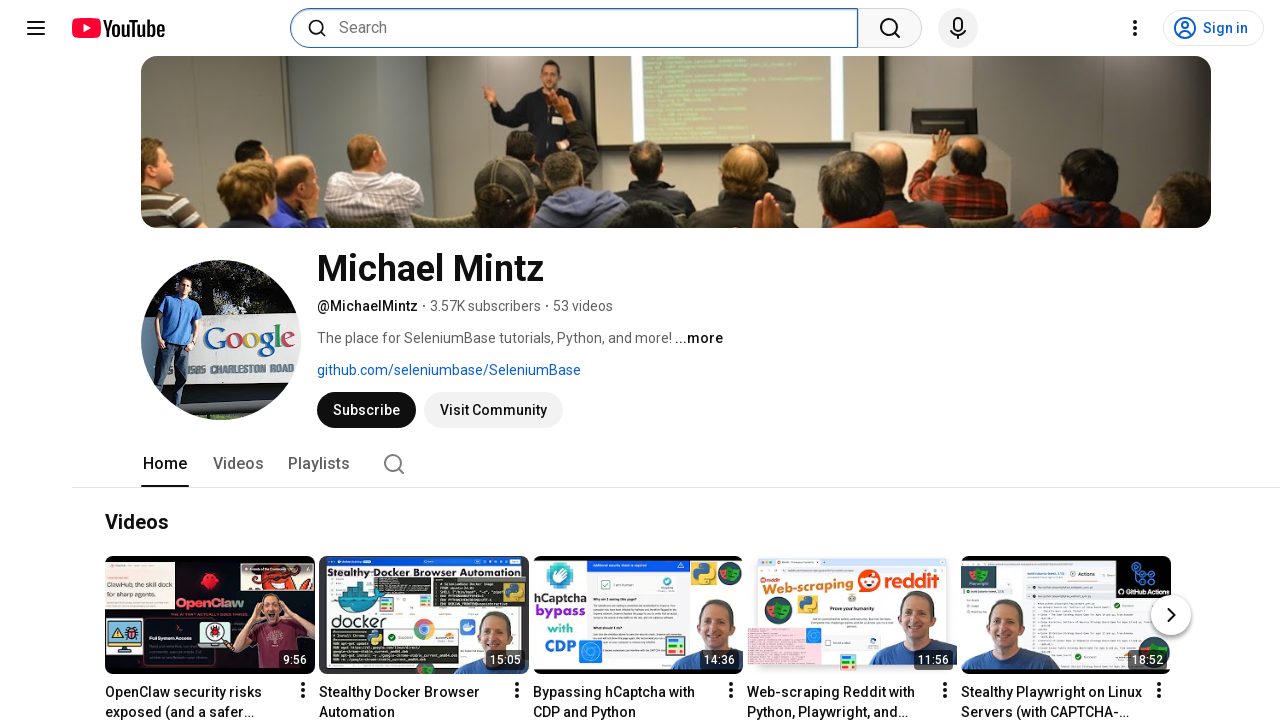

Filled search box with 'seleniumbase' on input[name="search_query"]
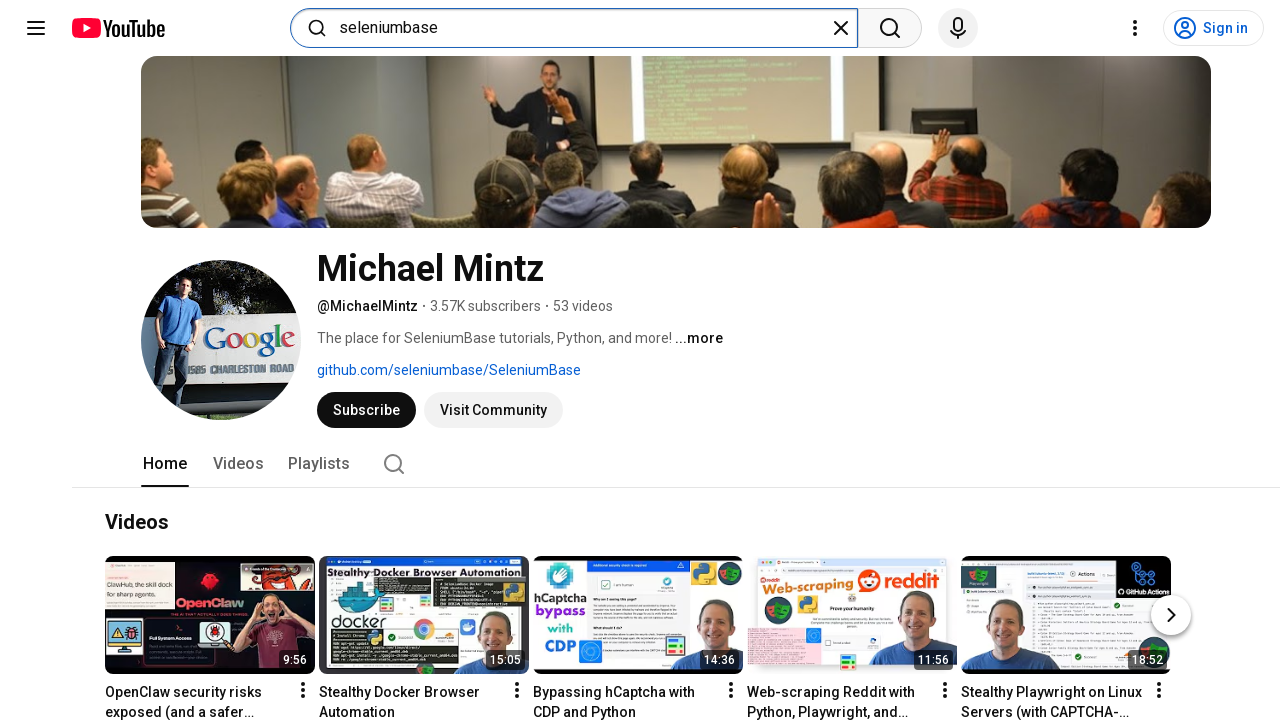

Autocomplete suggestions dropdown appeared
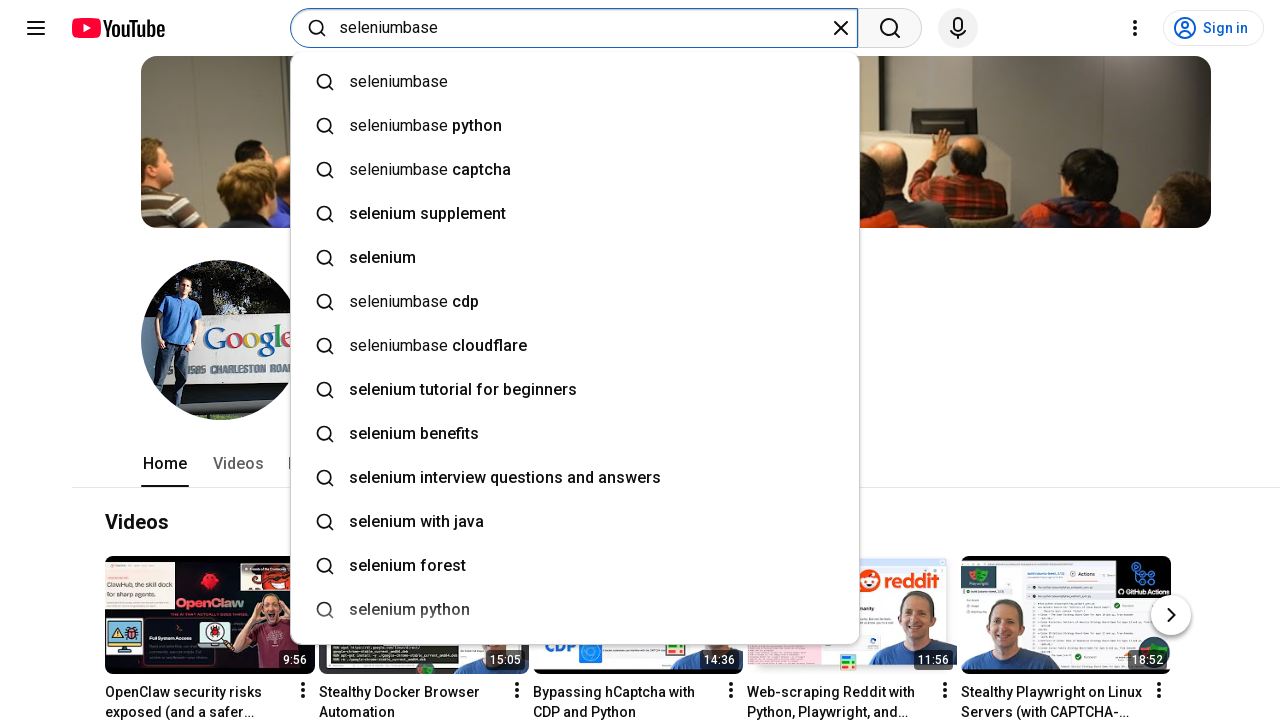

Retrieved autocomplete results text content
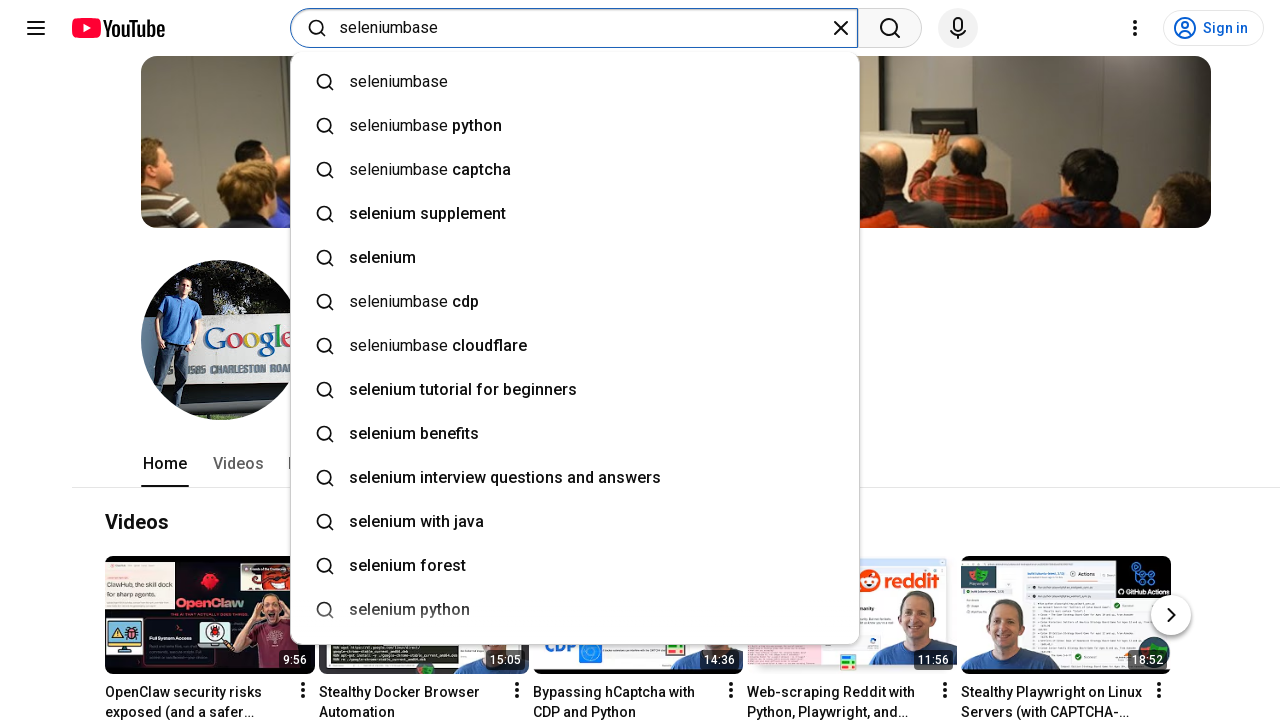

Verified that 'seleniumbase' appears in autocomplete suggestions
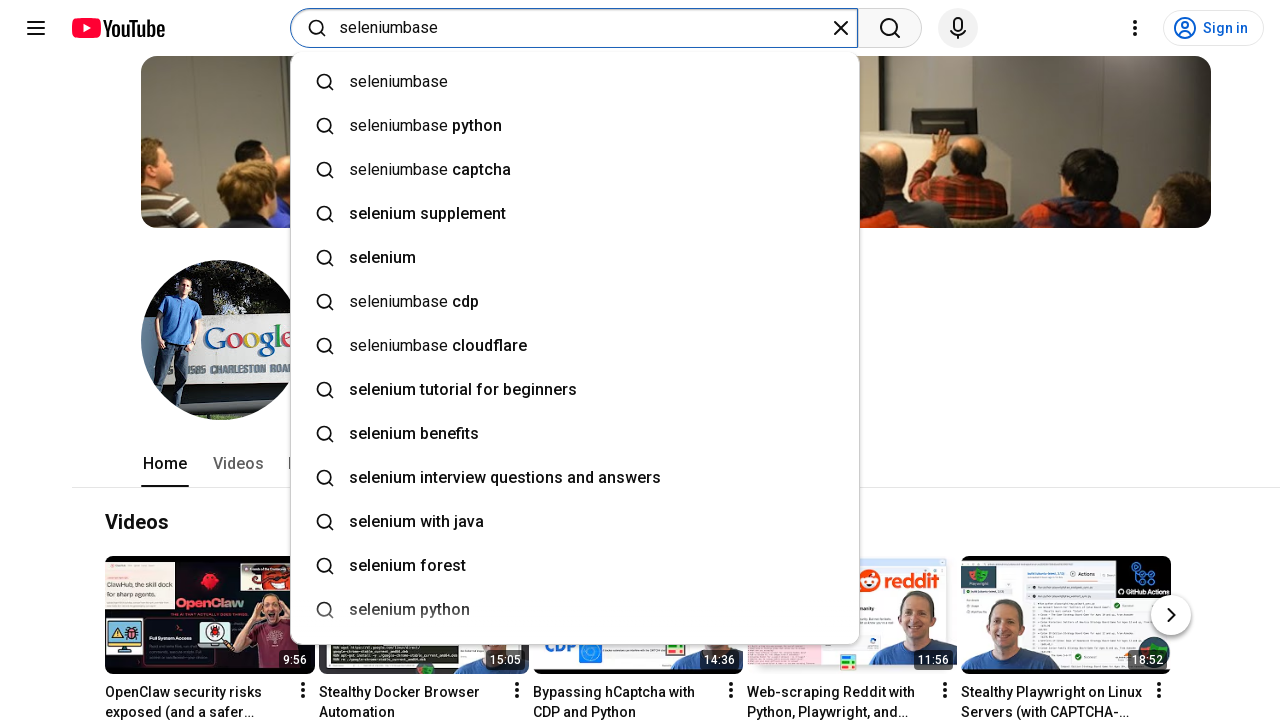

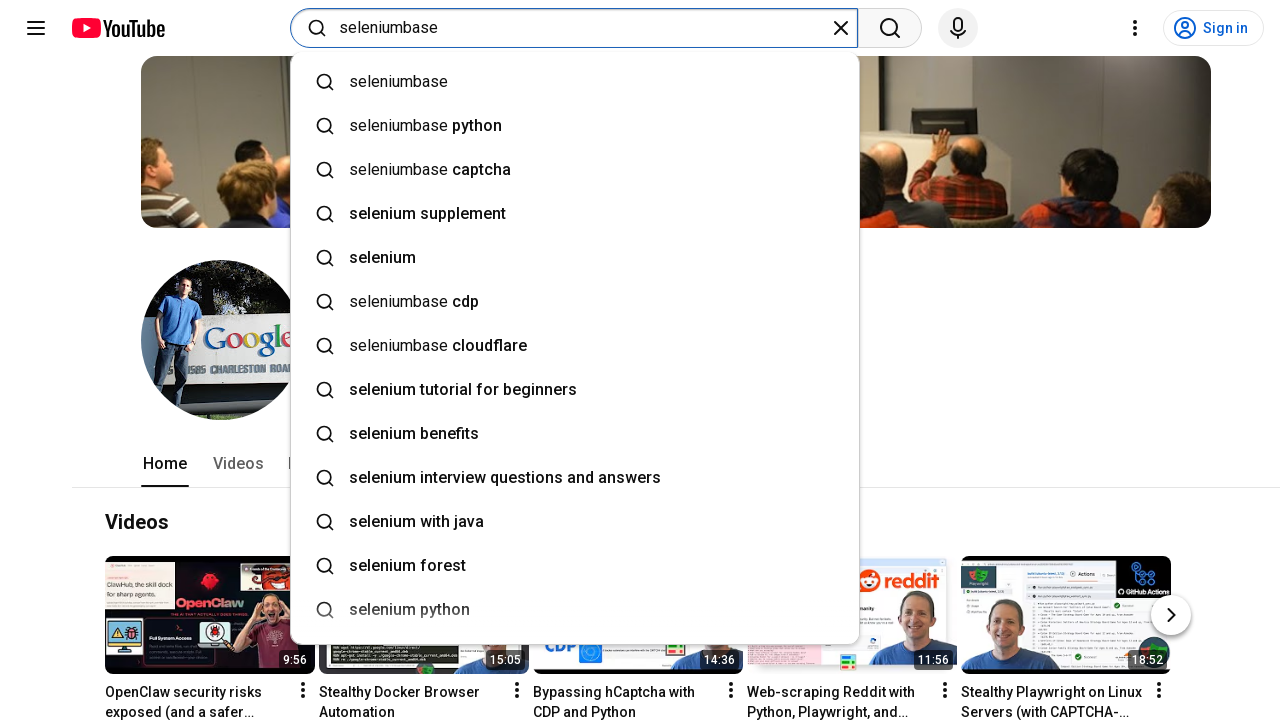